Tests that the counter displays the current number of todo items correctly as items are added.

Starting URL: https://demo.playwright.dev/todomvc

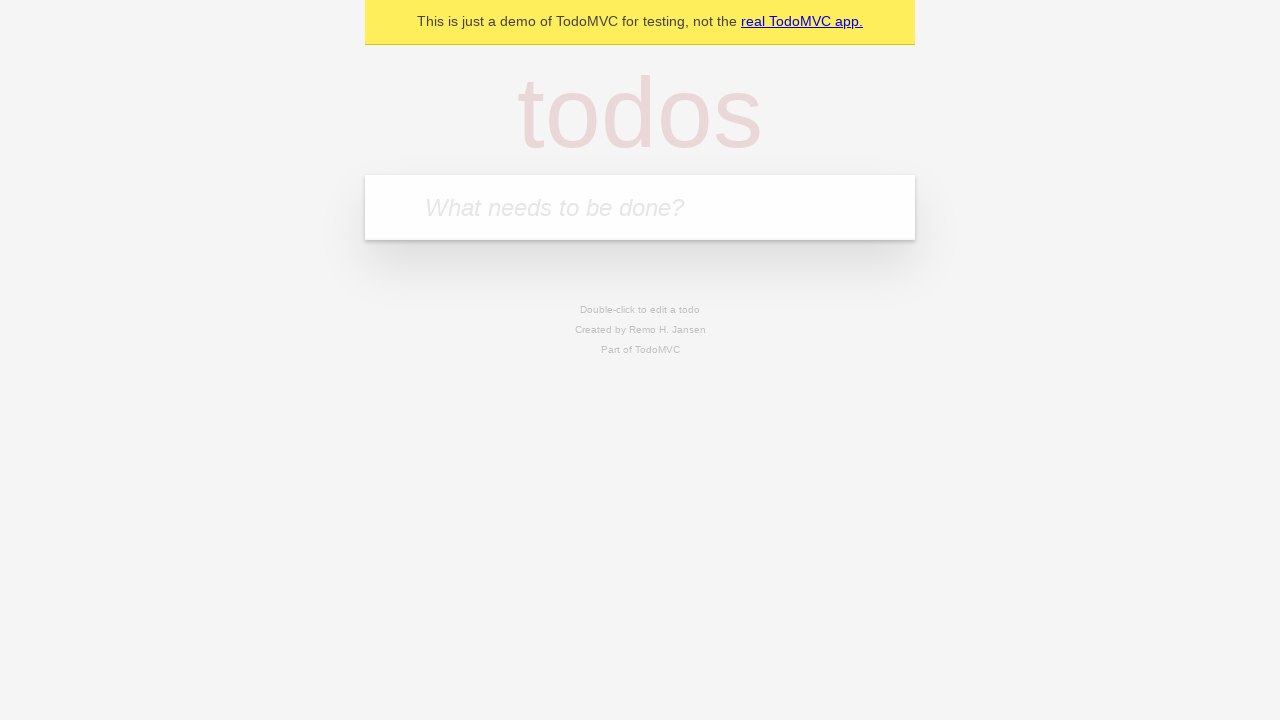

Filled todo input with 'buy some cheese' on internal:attr=[placeholder="What needs to be done?"i]
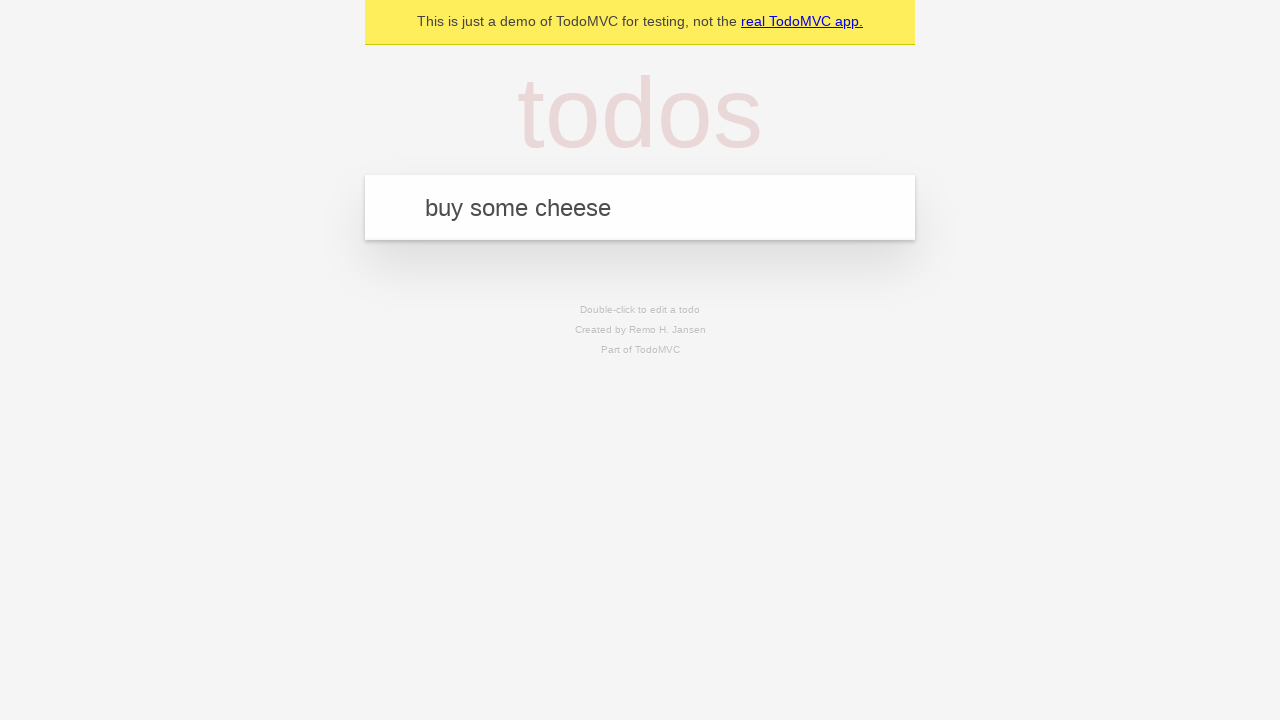

Pressed Enter to add first todo item on internal:attr=[placeholder="What needs to be done?"i]
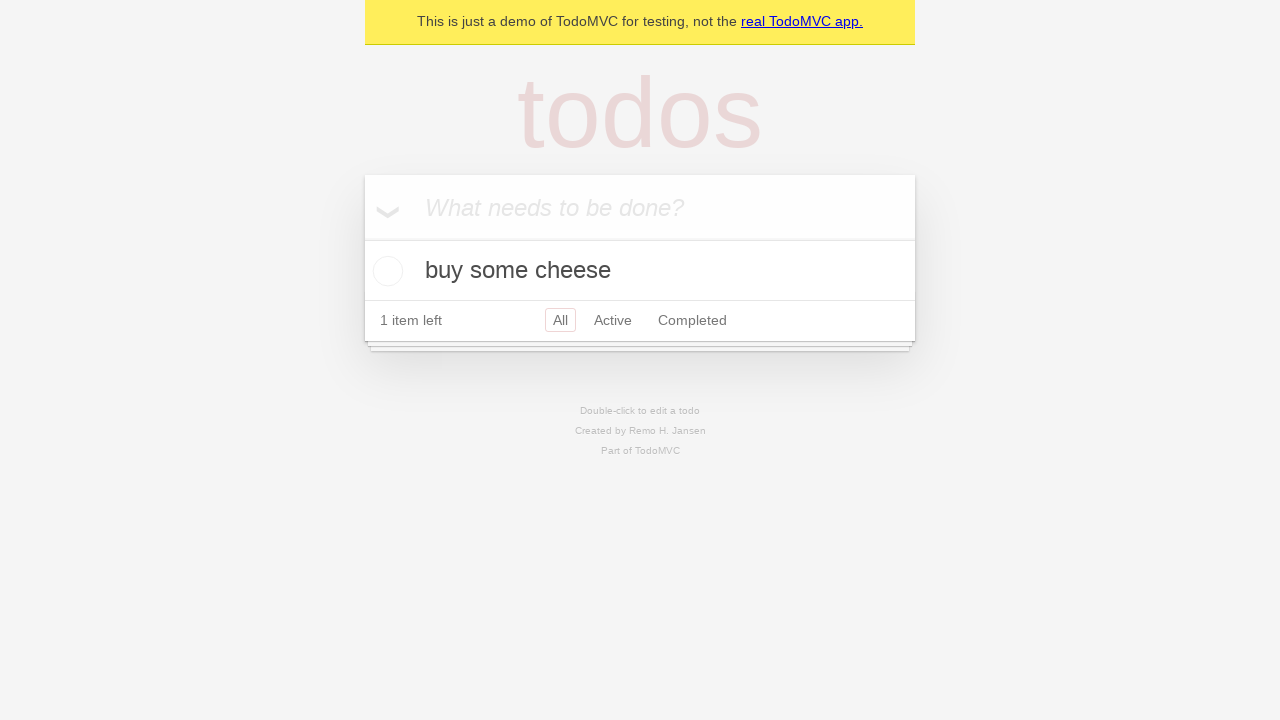

Todo counter element appeared after adding first item
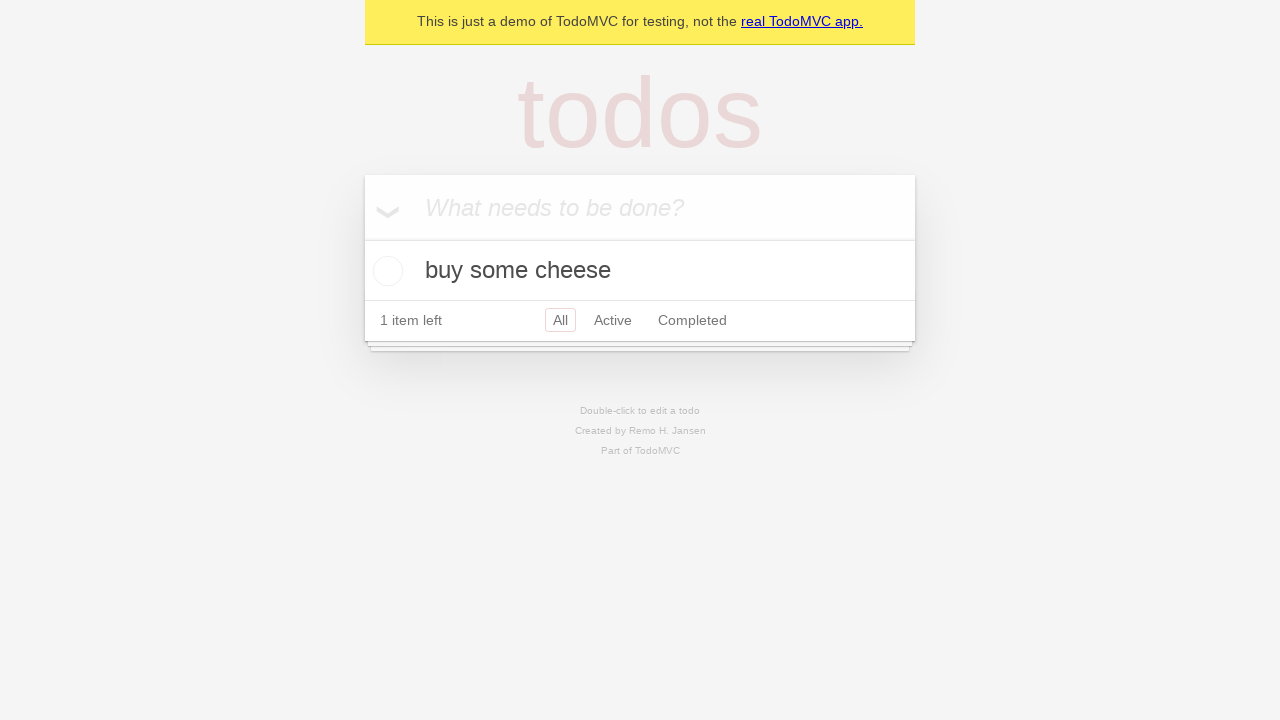

Filled todo input with 'feed the cat' on internal:attr=[placeholder="What needs to be done?"i]
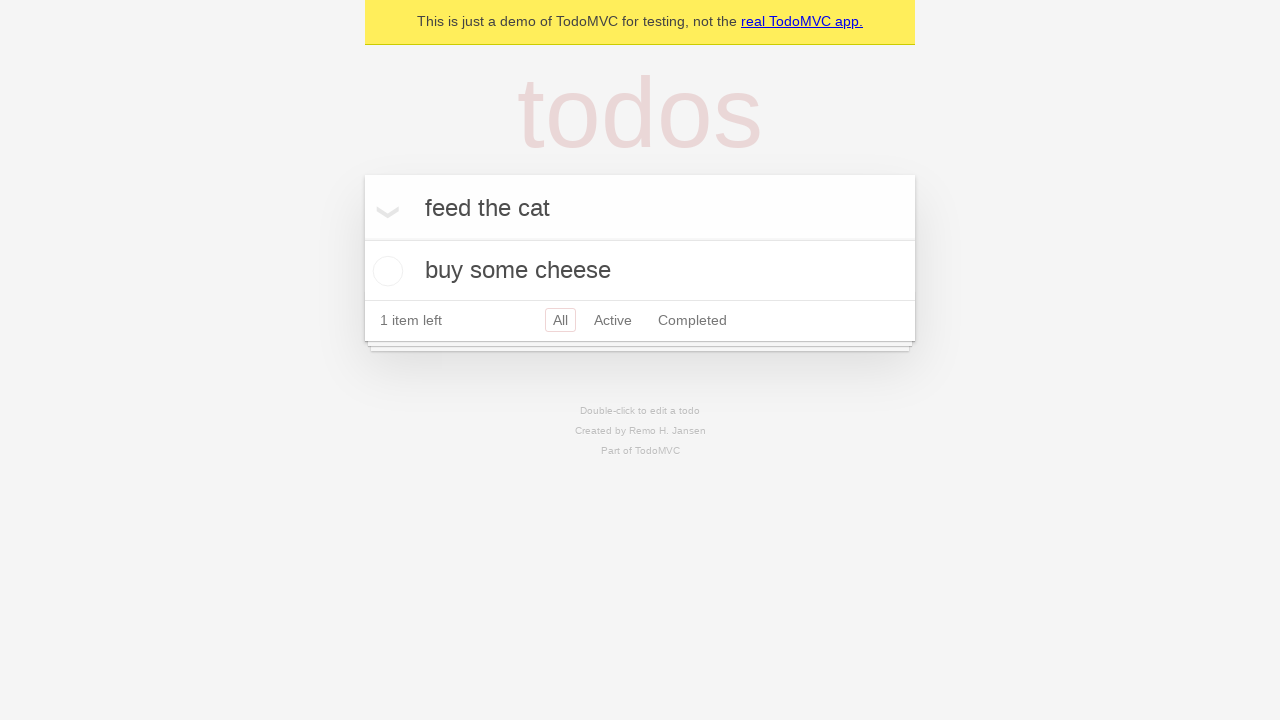

Pressed Enter to add second todo item on internal:attr=[placeholder="What needs to be done?"i]
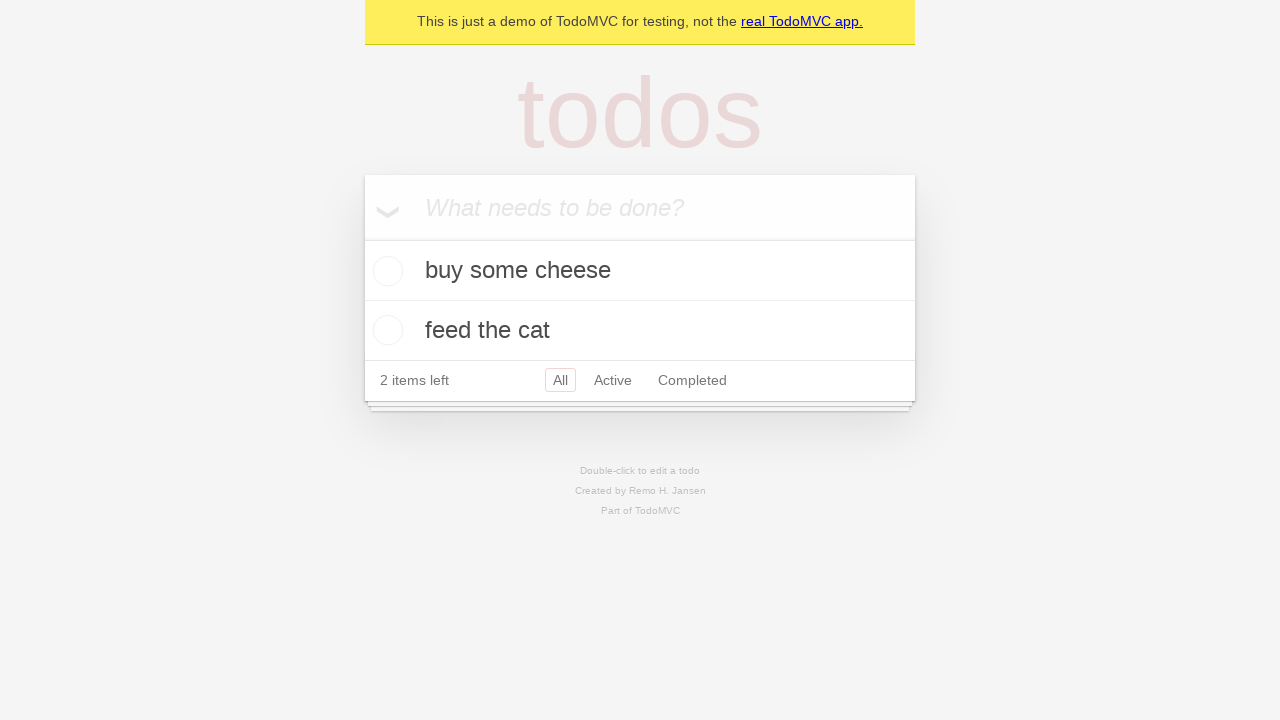

Counter updated to display '2 items left'
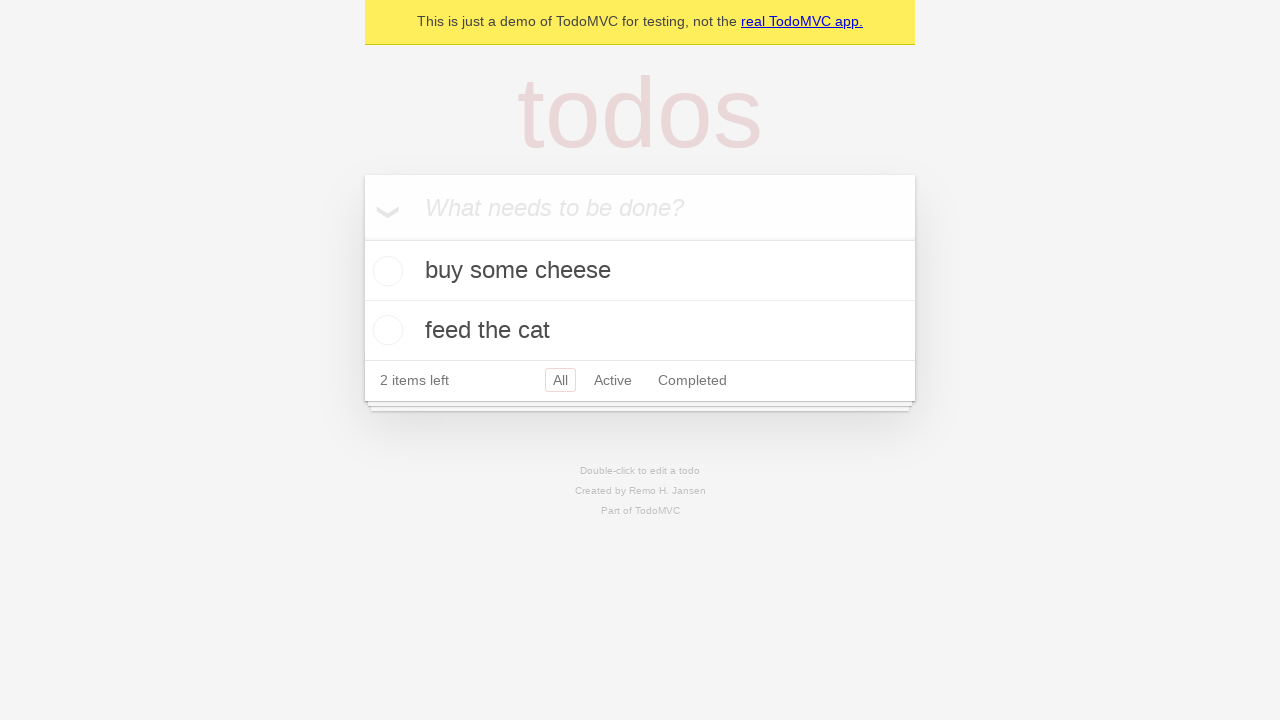

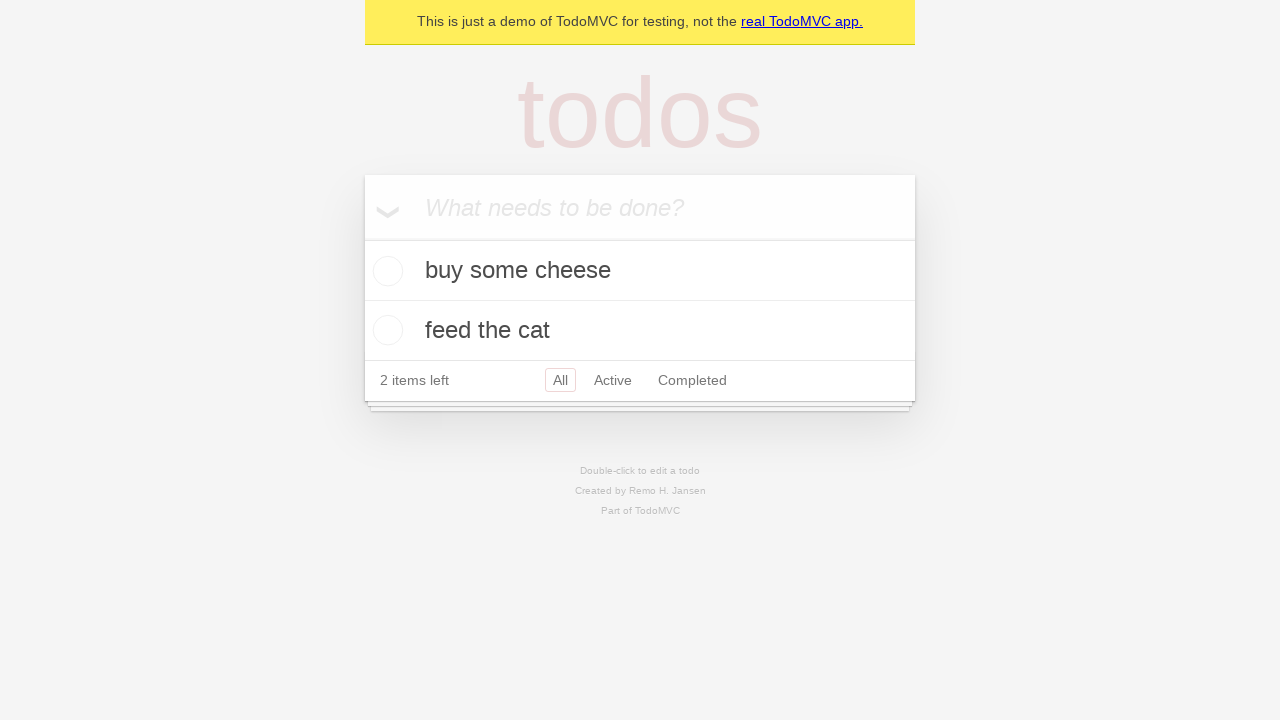